Tests clicking the JS Alert button and verifying the alert text and result message after accepting it

Starting URL: https://the-internet.herokuapp.com/javascript_alerts

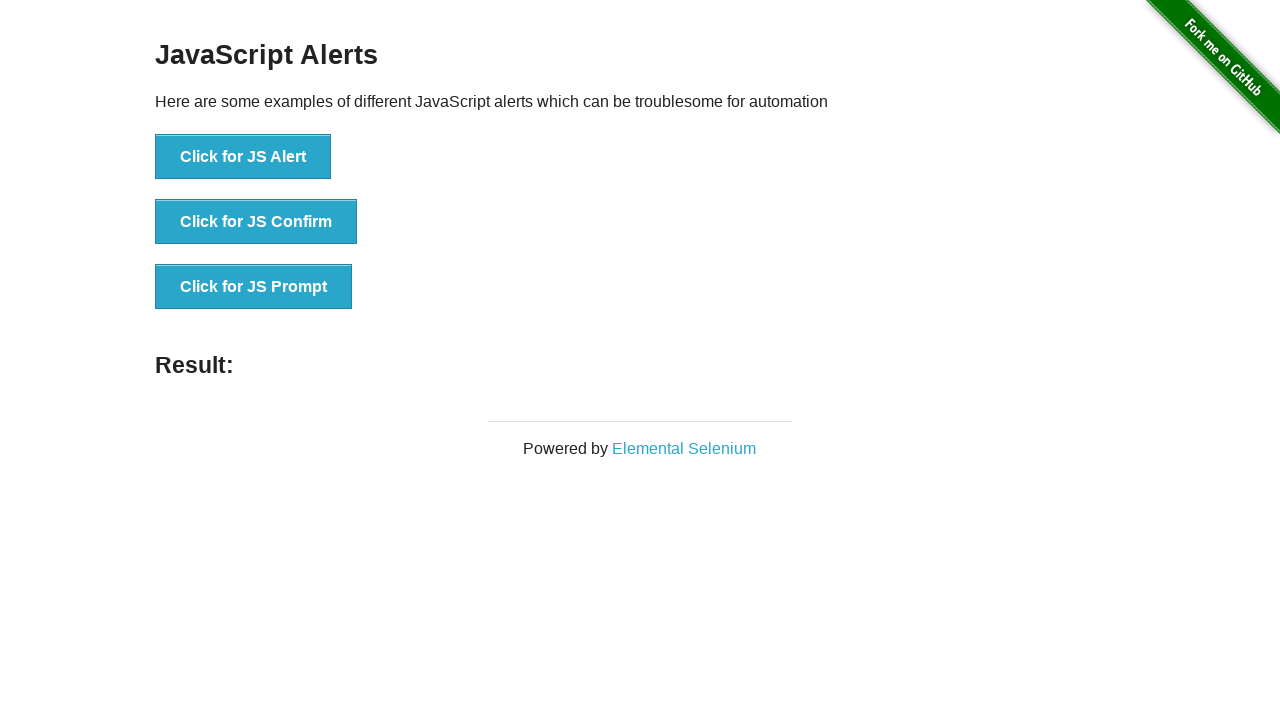

Clicked the JS Alert button at (243, 157) on button[onclick='jsAlert()']
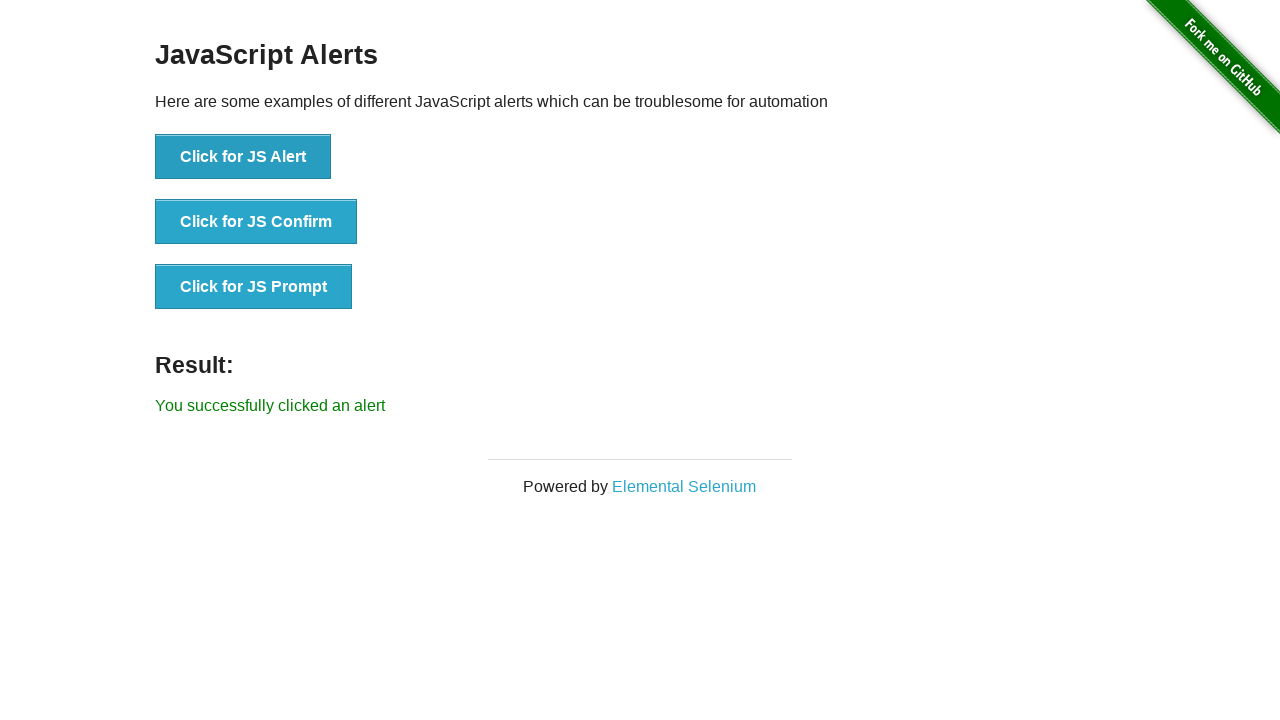

Set up dialog handler to accept alert
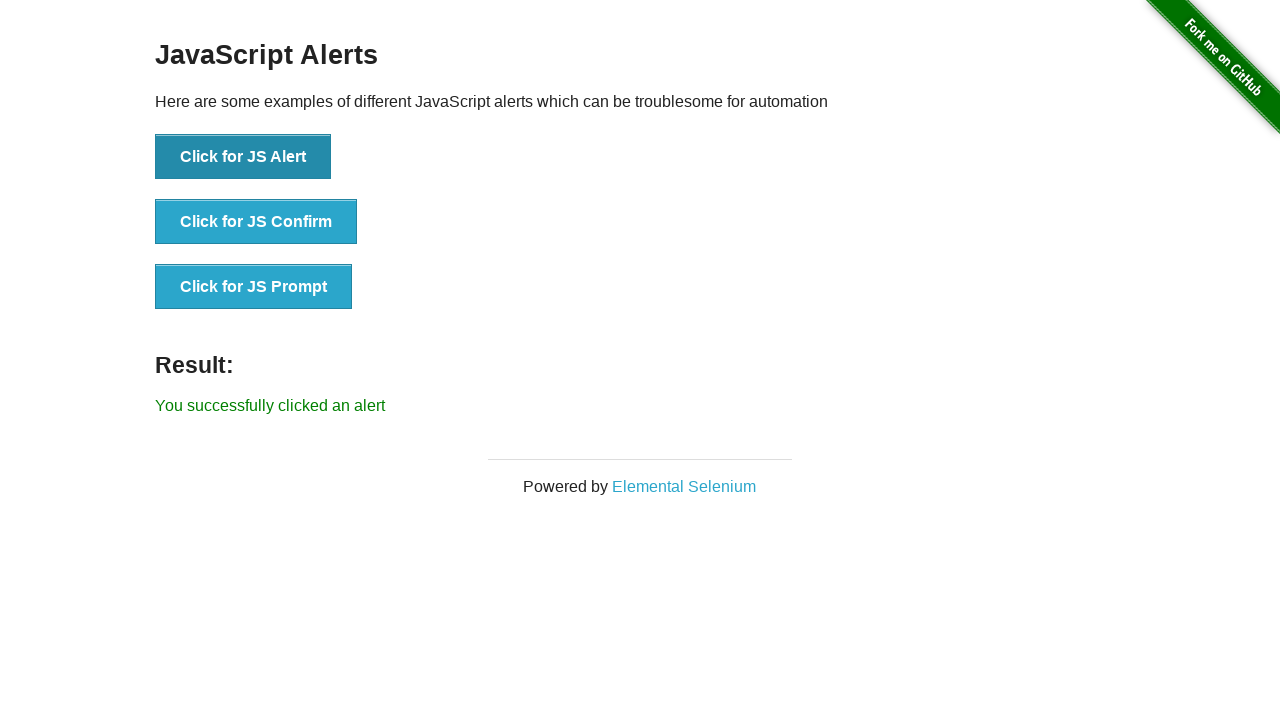

Result message appeared after accepting alert
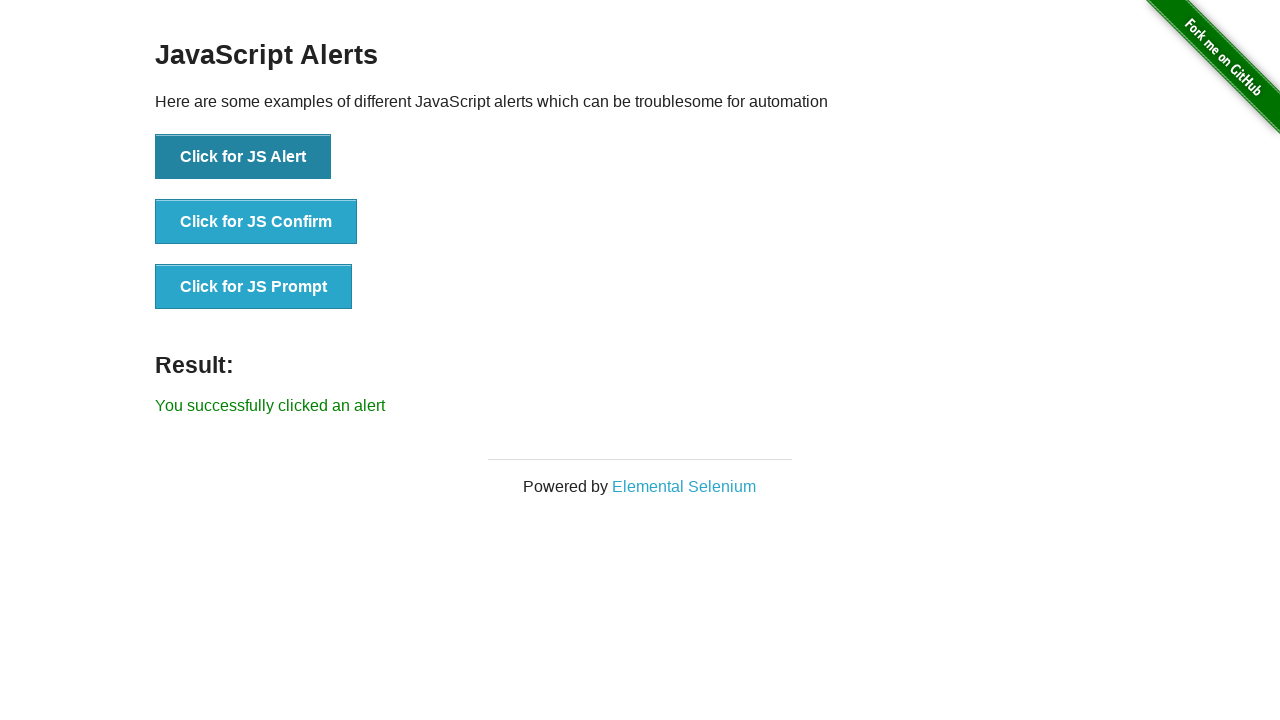

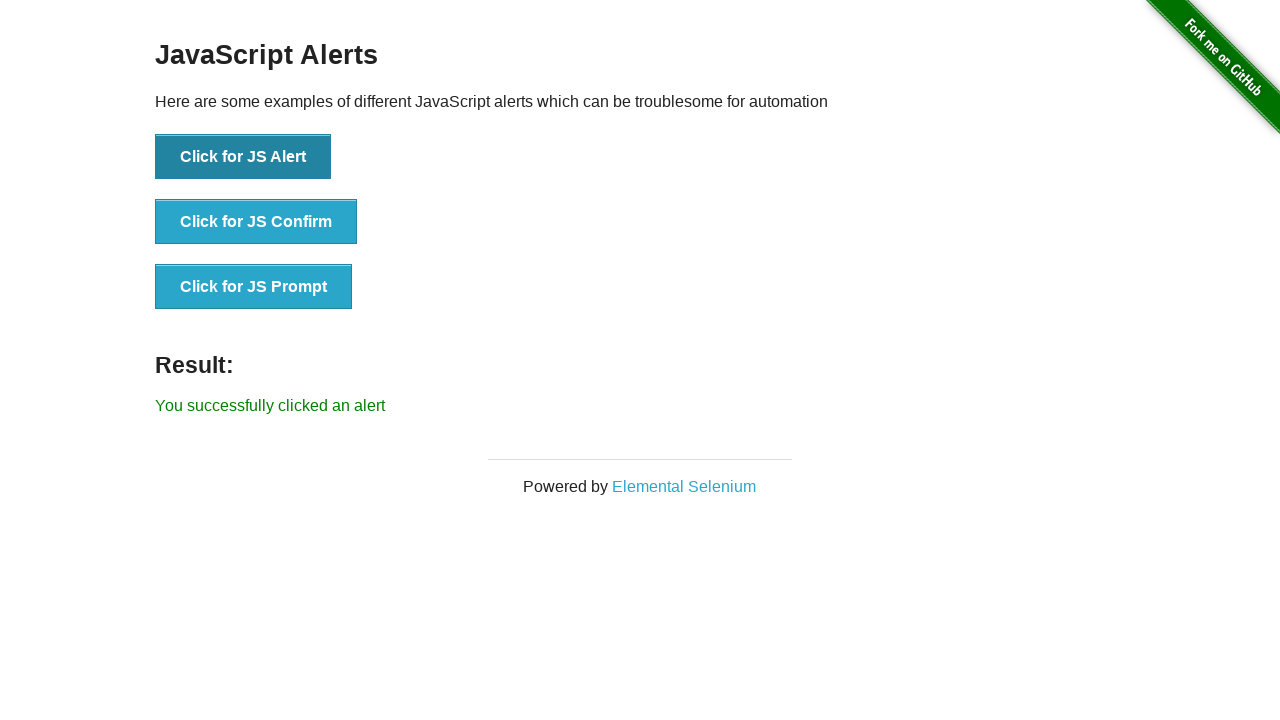